Navigates to the Demoblaze demo store and waits for product listings to load, then locates all product name elements on the page.

Starting URL: https://www.demoblaze.com/

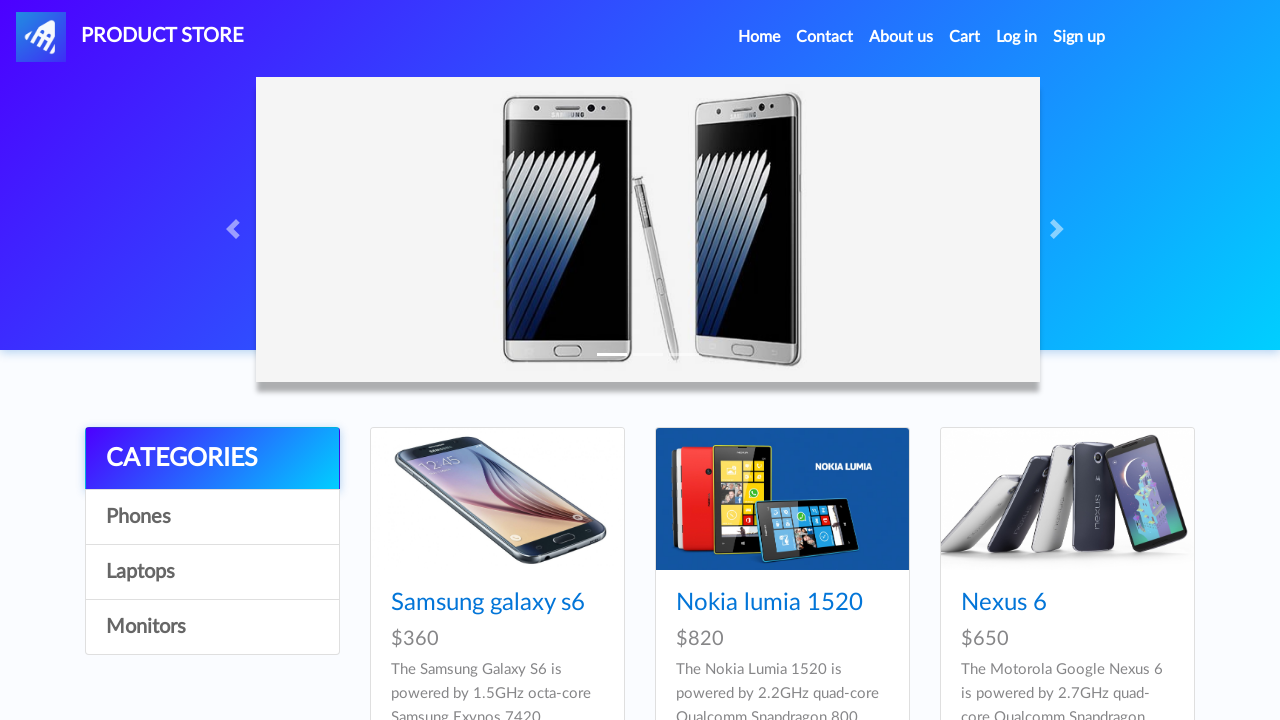

Navigated to Demoblaze demo store
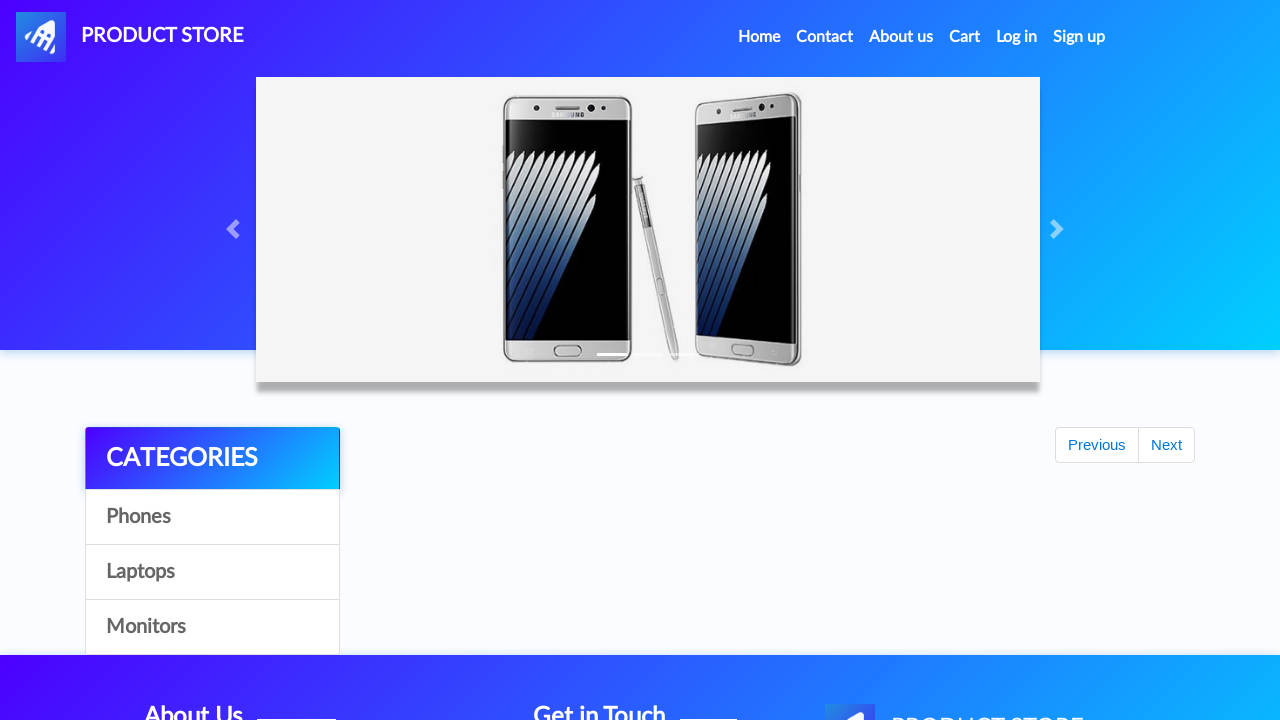

Product listings loaded successfully
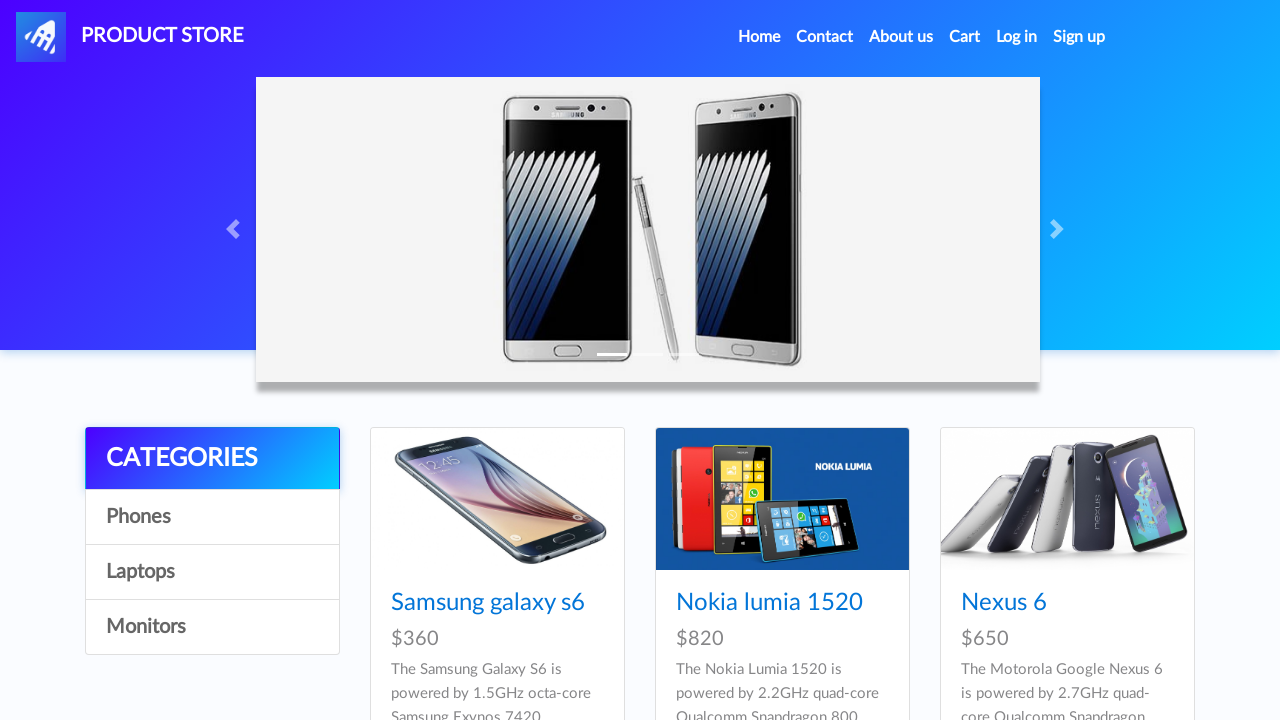

Located 9 product name elements on the page
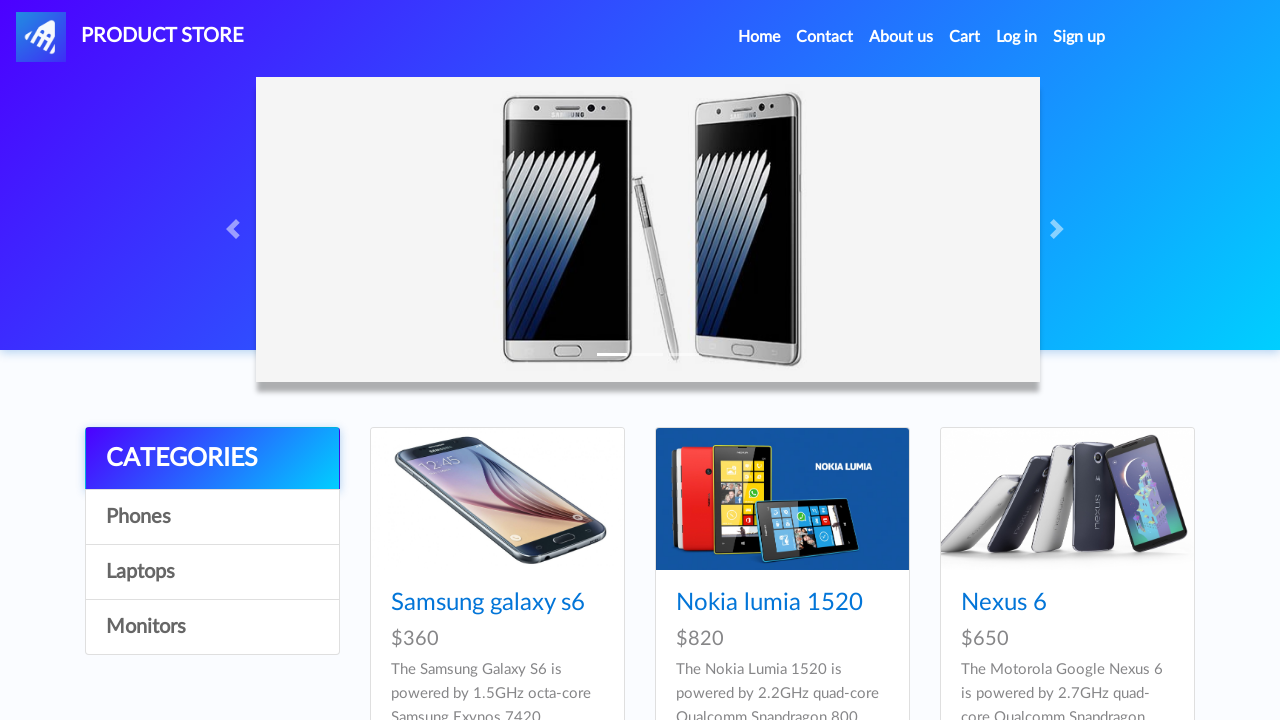

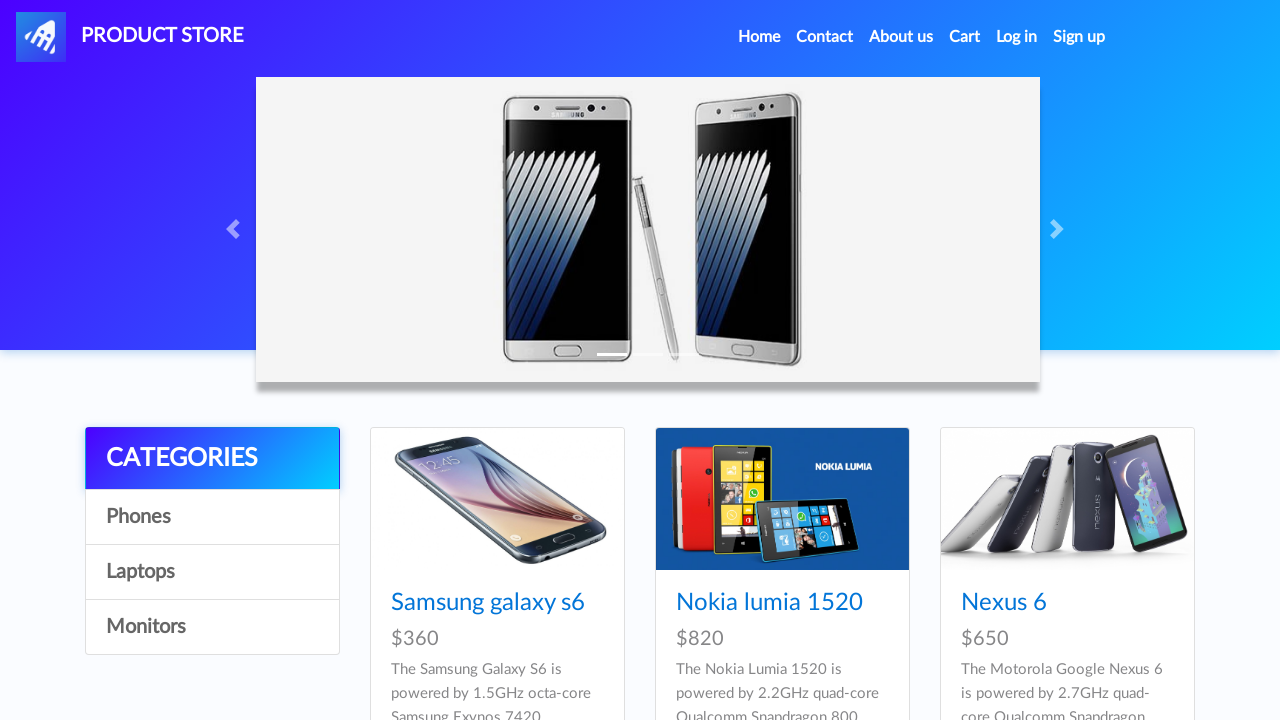